Tests drag-and-drop by offset functionality by dragging element A to target element's position coordinates

Starting URL: https://crossbrowsertesting.github.io/drag-and-drop

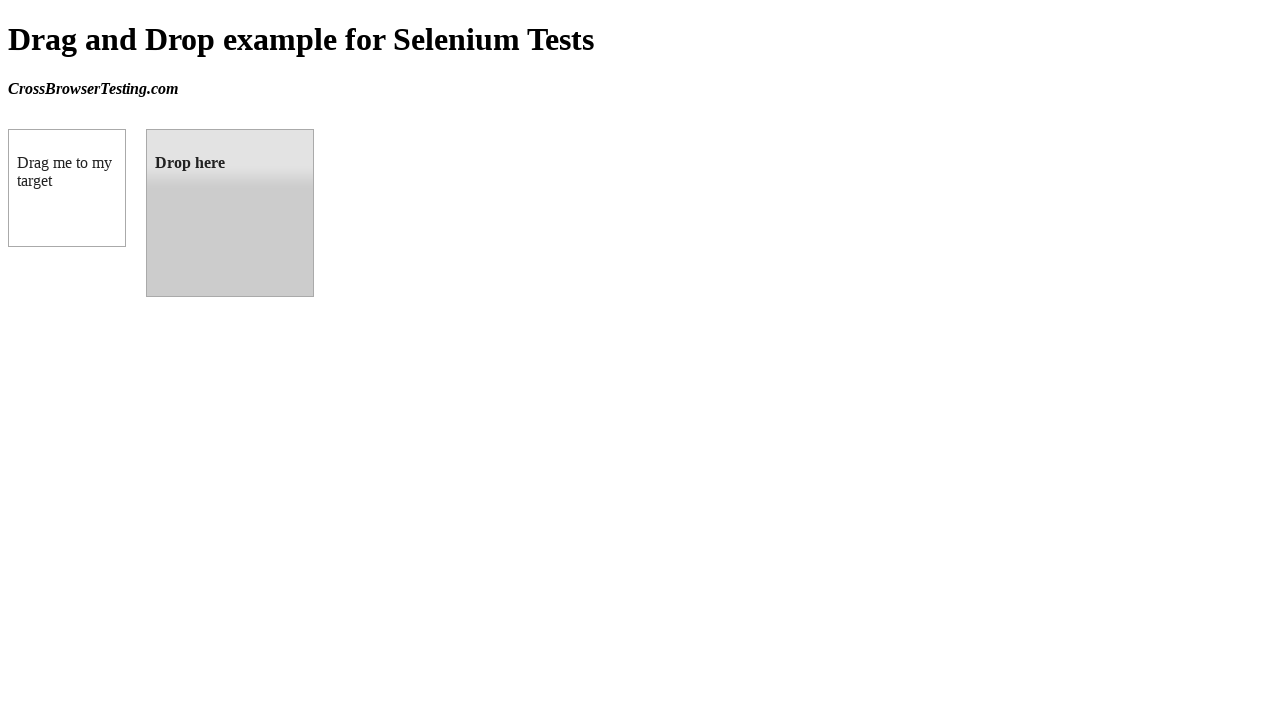

Located source element (box A) with id 'draggable'
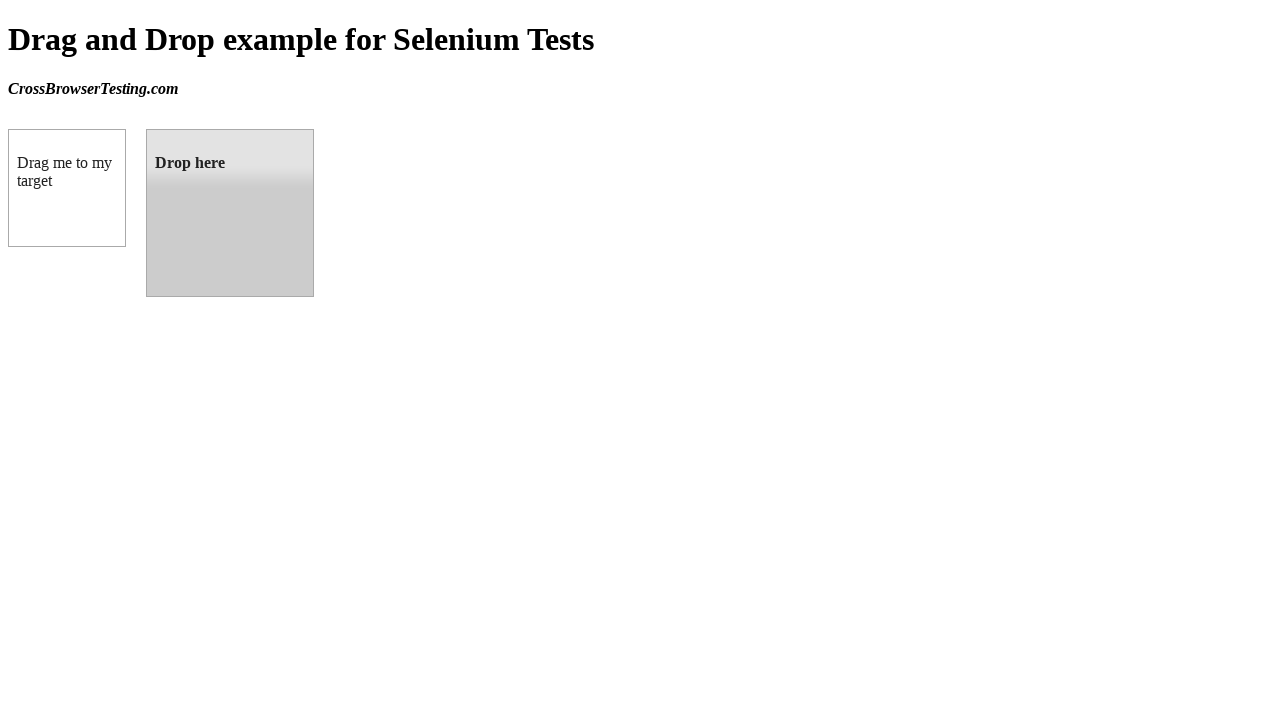

Located target element (box B) with id 'droppable'
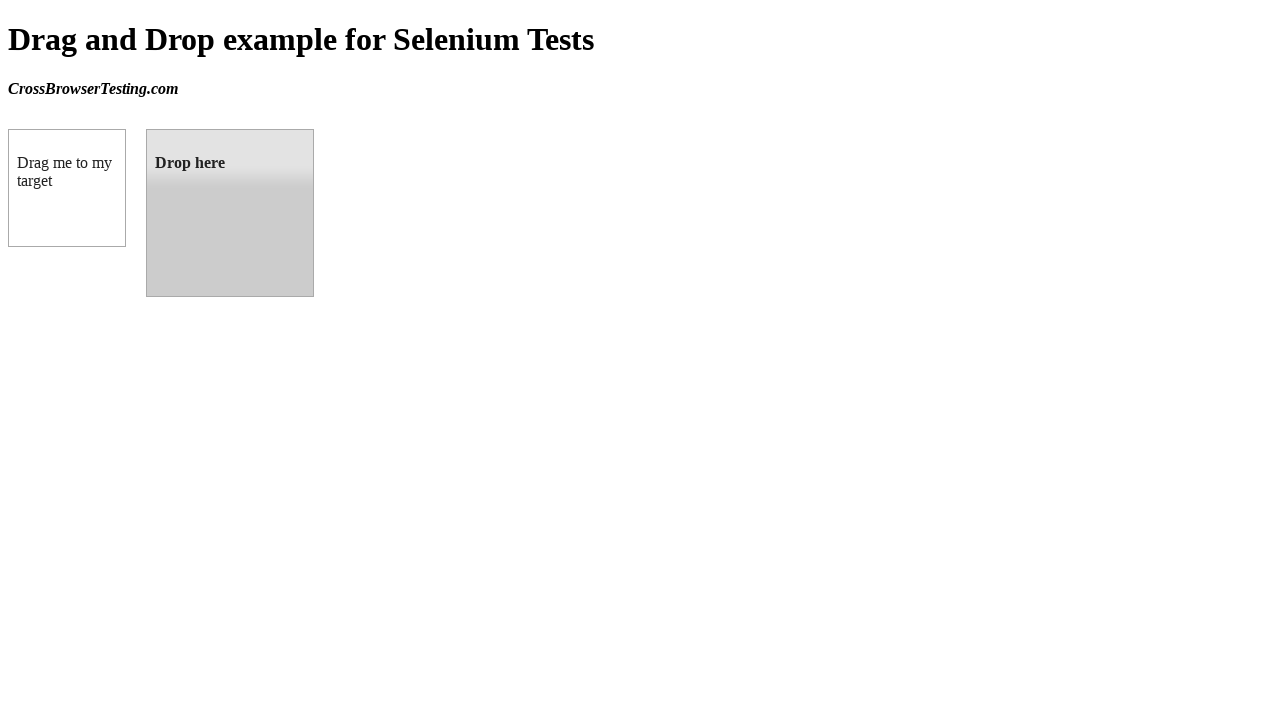

Retrieved bounding box coordinates of target element
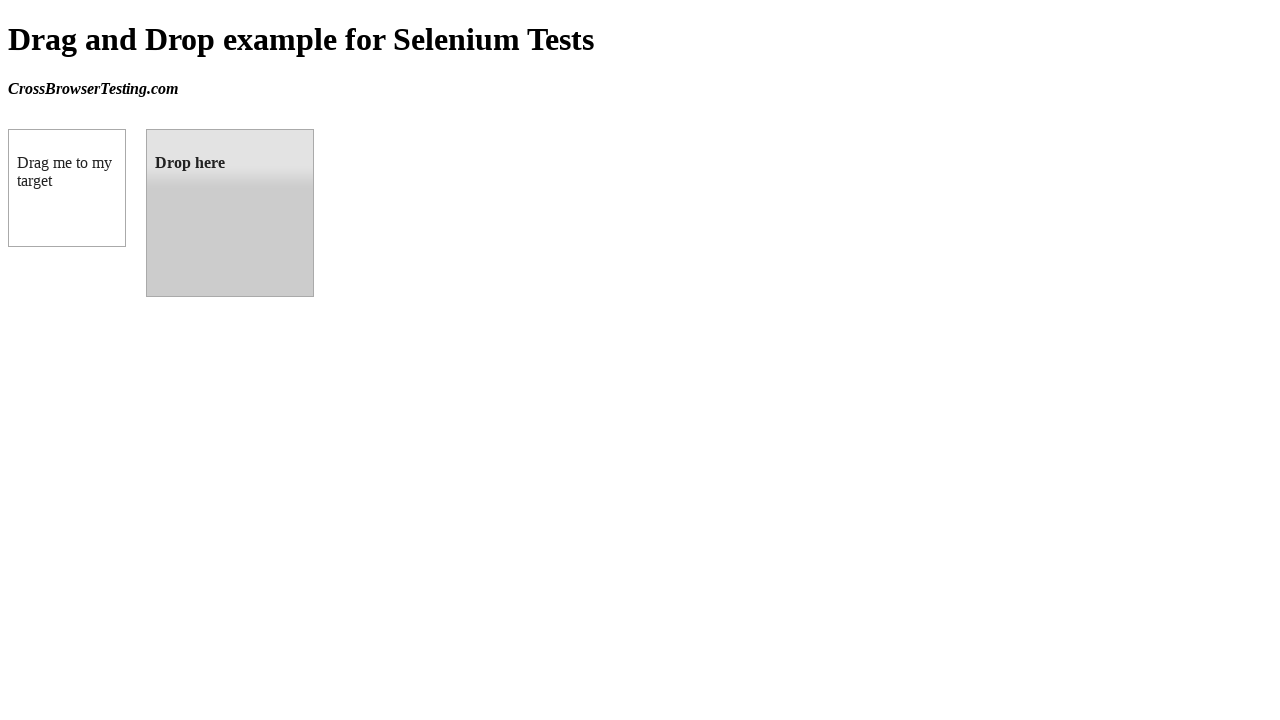

Dragged element A to target element B's position at (230, 213)
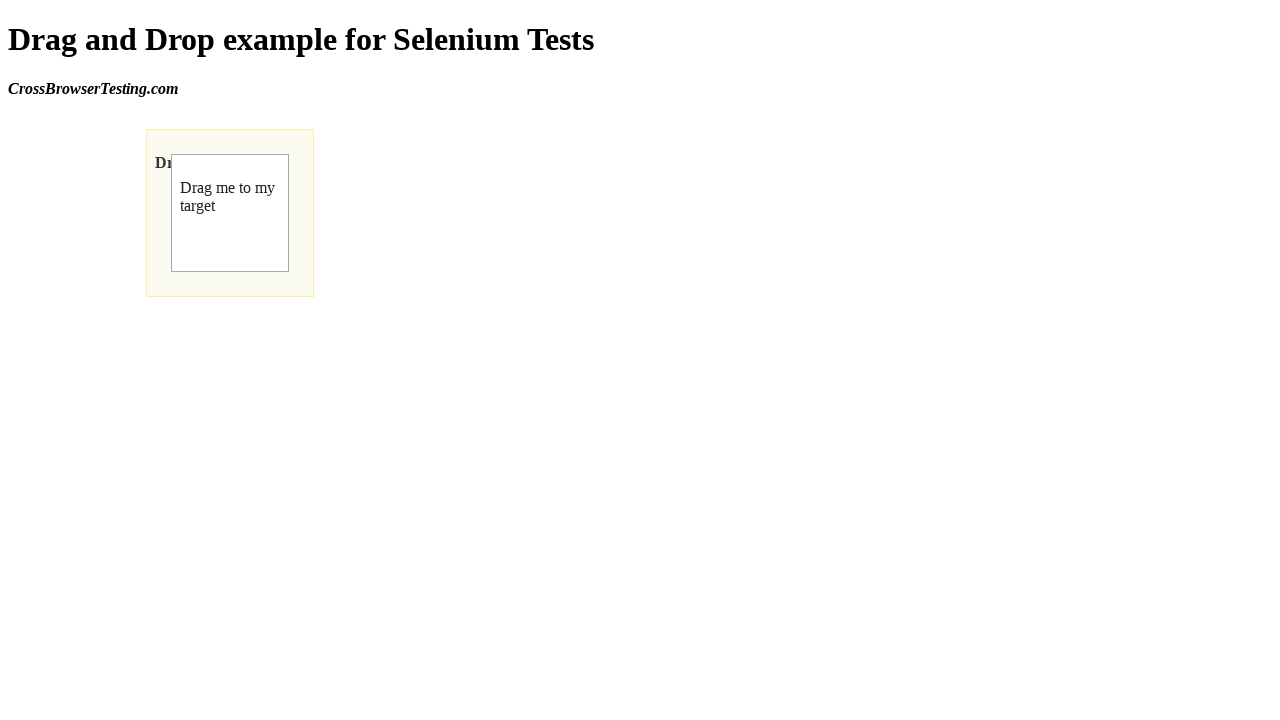

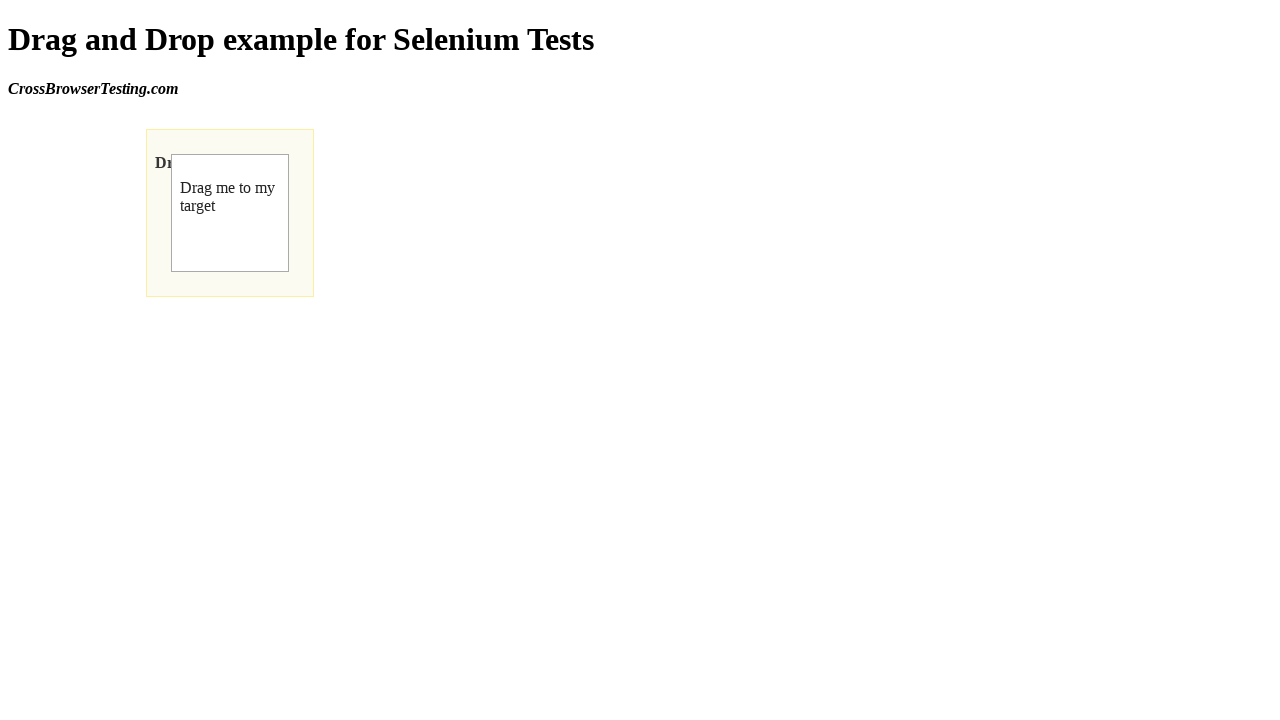